Tests JavaScript Confirm dialog by clicking the confirm button, dismissing (canceling) the alert, and verifying the result text shows "You clicked: Cancel".

Starting URL: https://the-internet.herokuapp.com/javascript_alerts

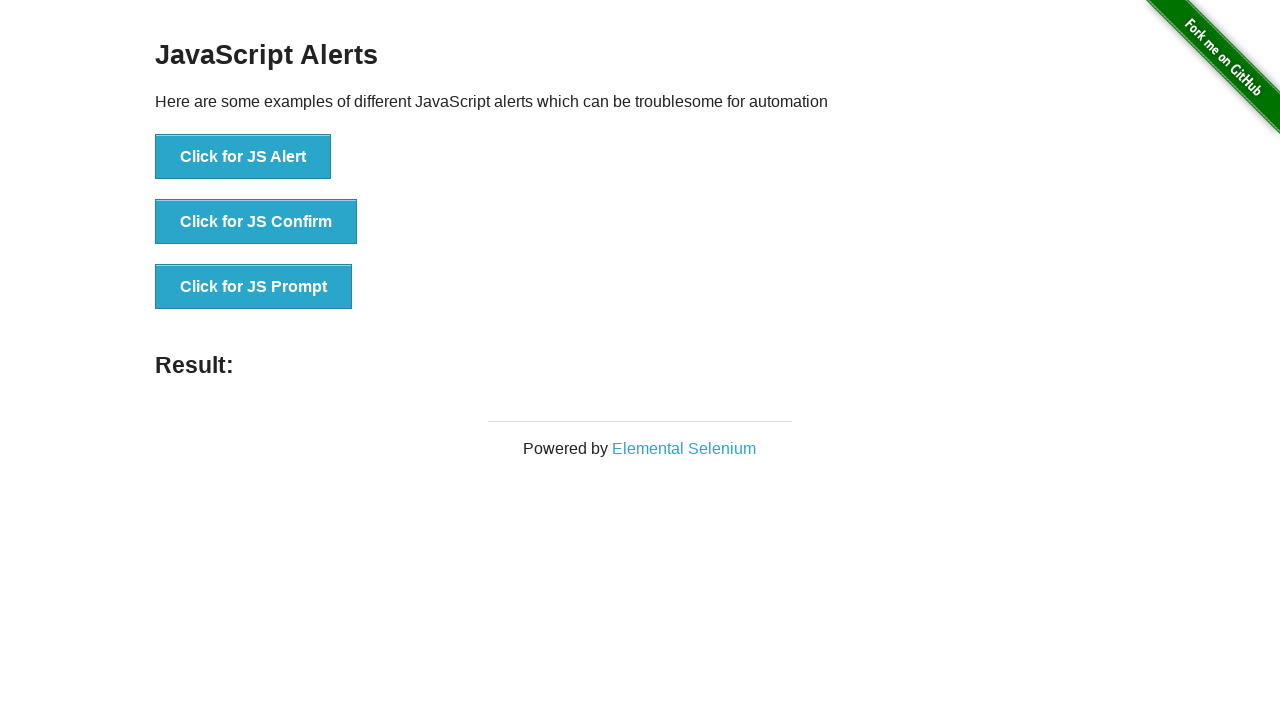

Set up dialog handler to dismiss the confirm dialog
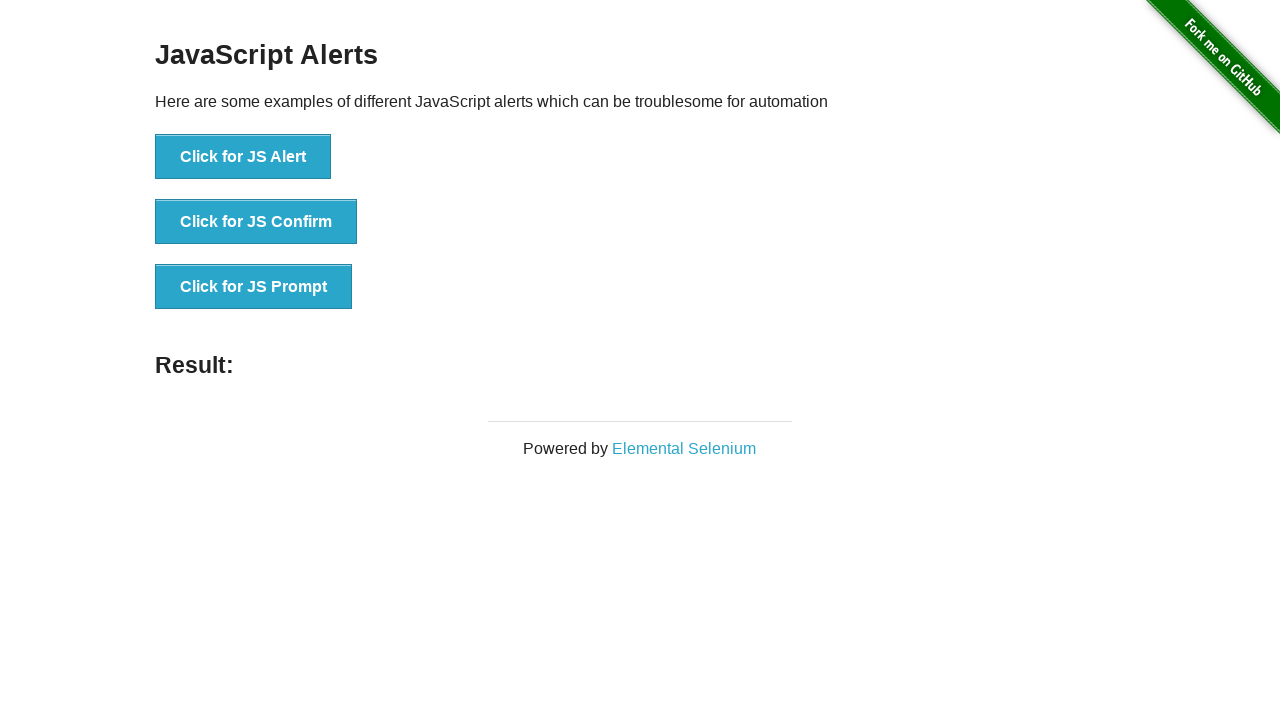

Clicked the JS Confirm button at (256, 222) on xpath=//*[text()='Click for JS Confirm']
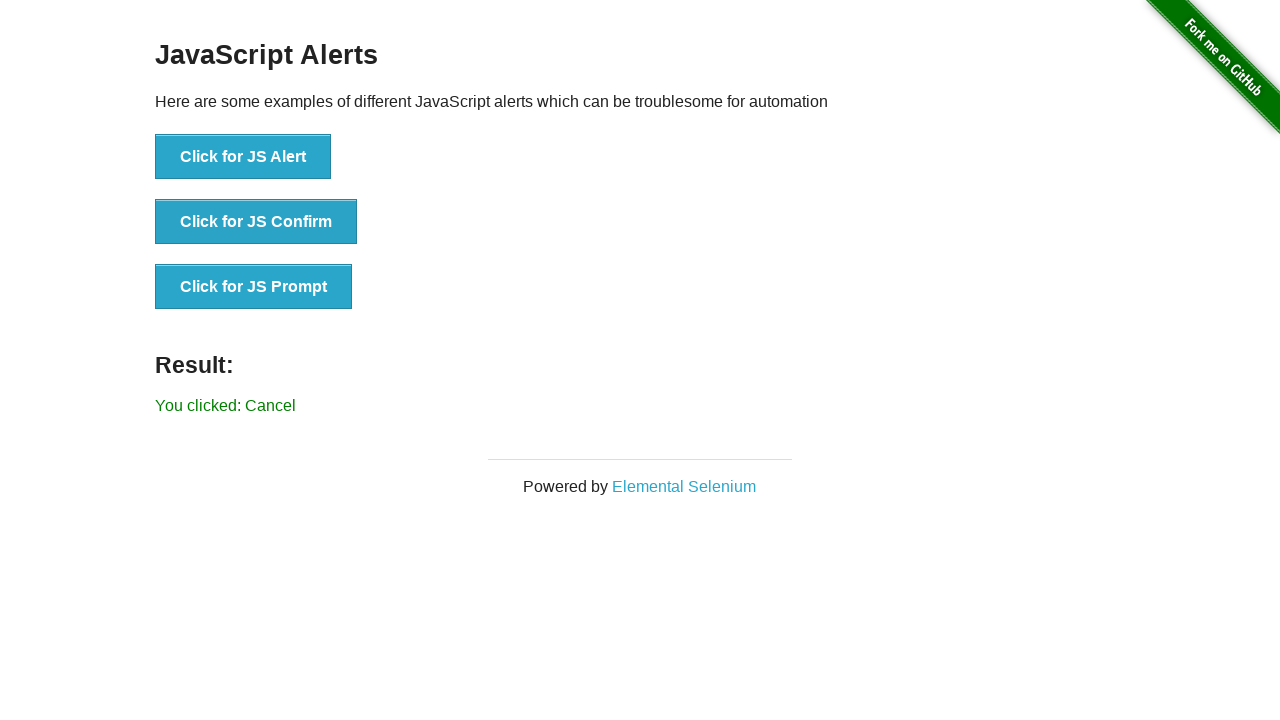

Result text element appeared
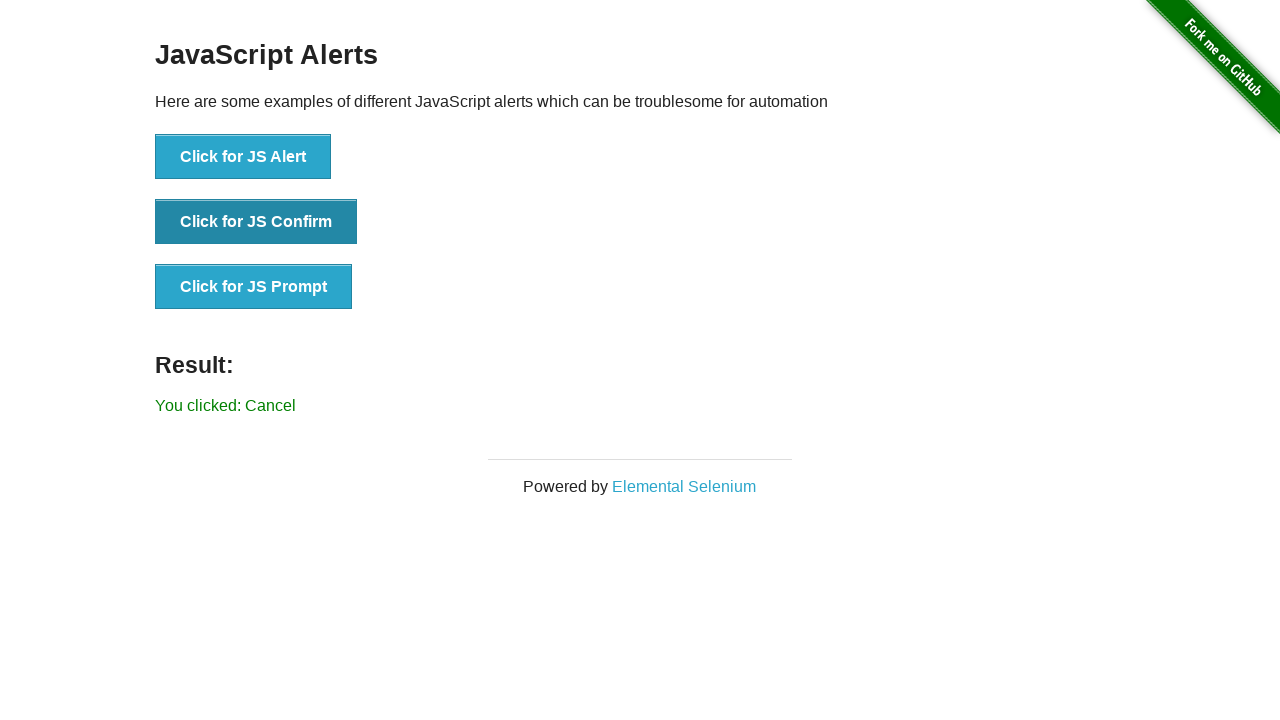

Retrieved result text content
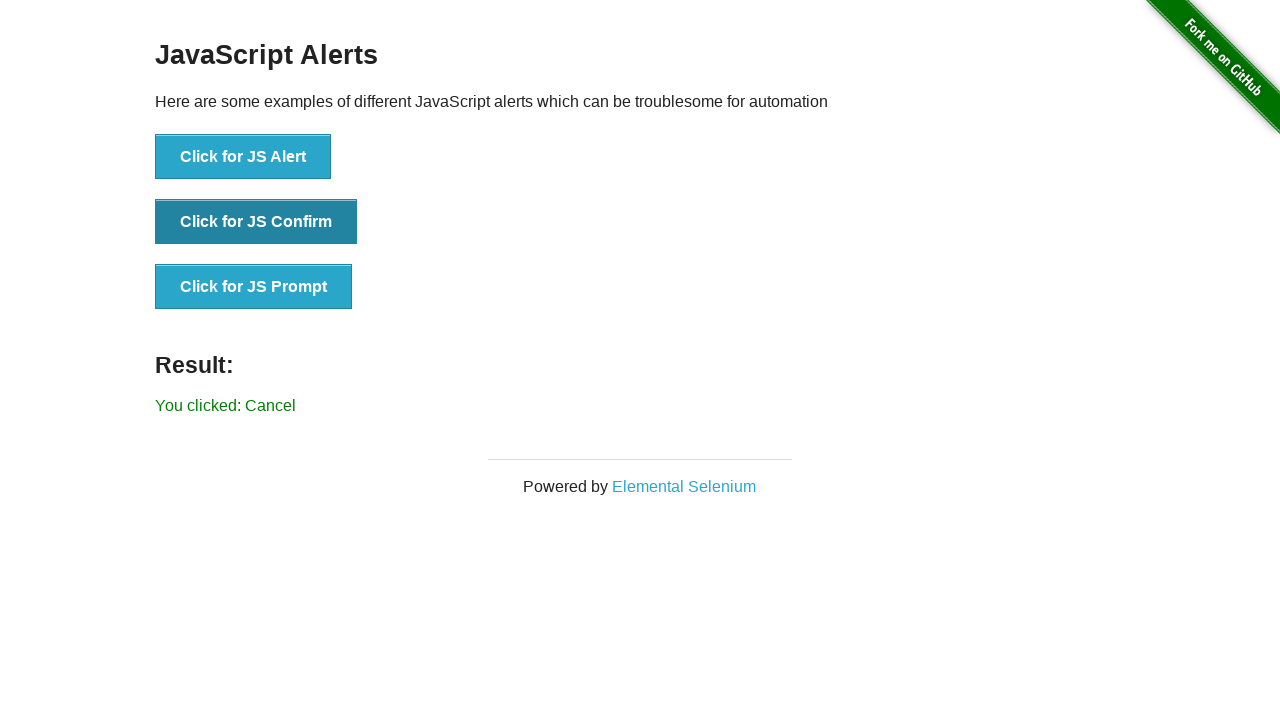

Verified result text shows 'You clicked: Cancel'
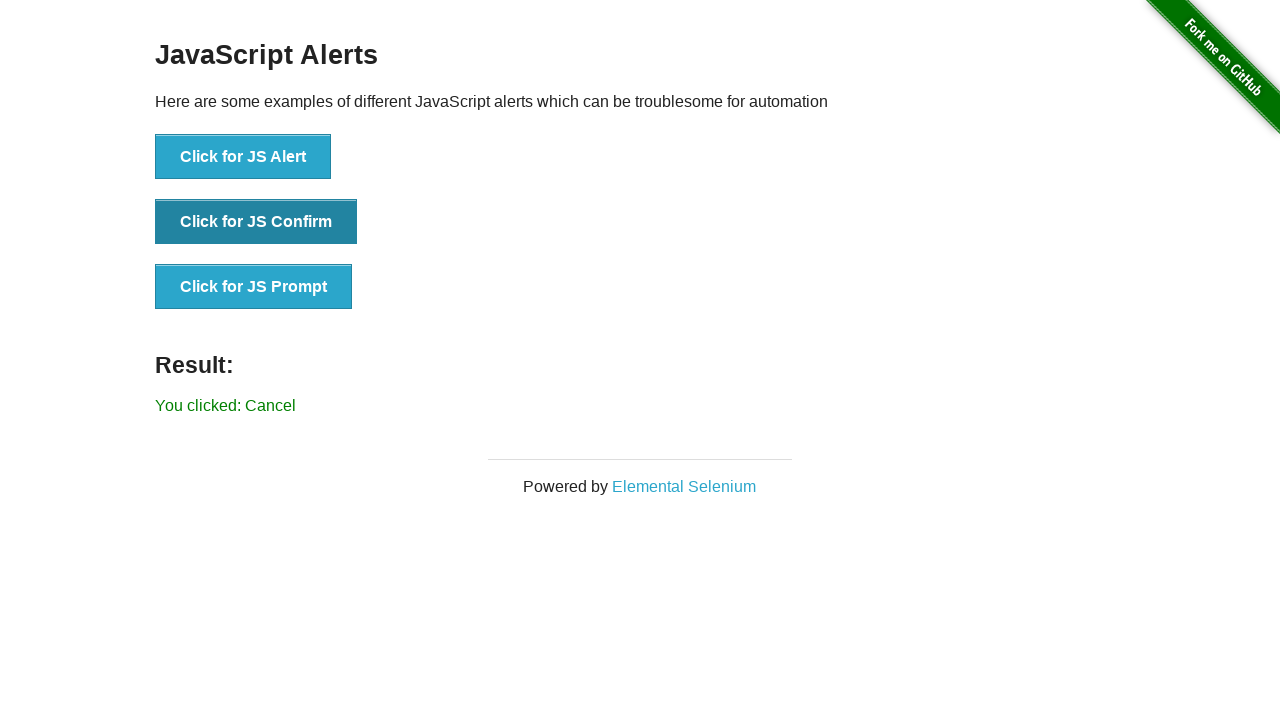

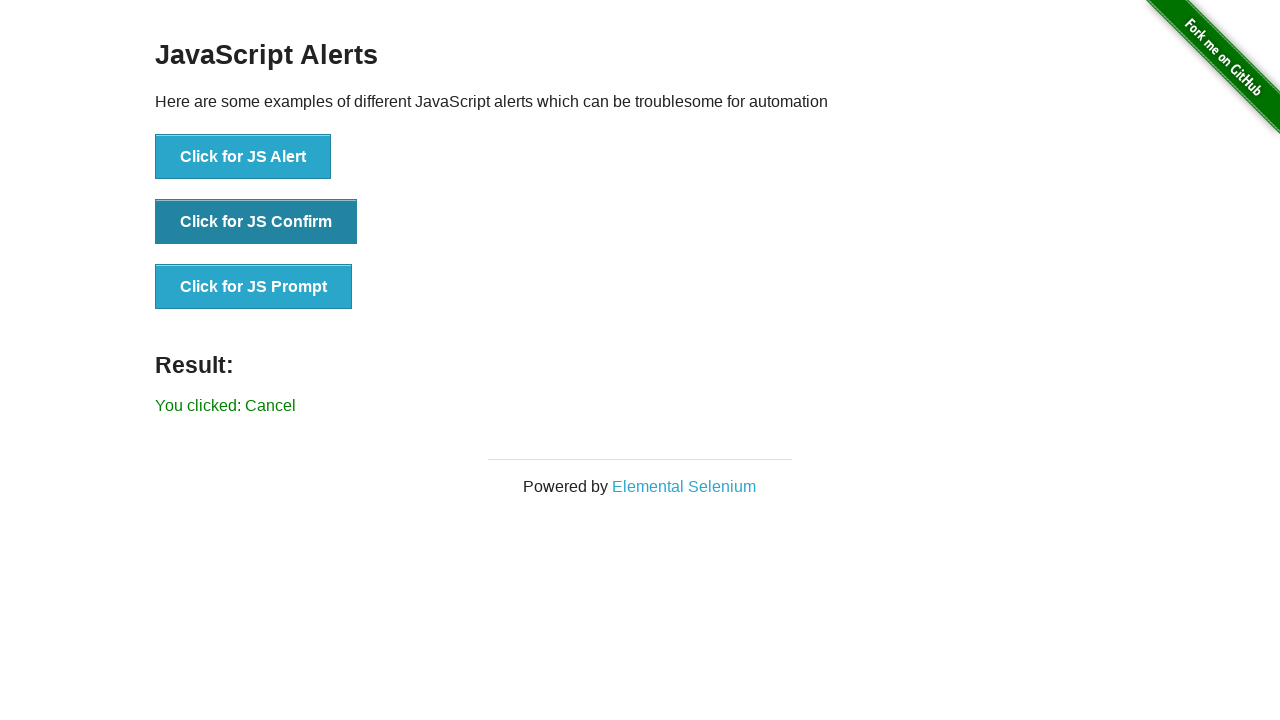